Verifies UI elements on the NextBaseCRM login page, including the "Remember me" checkbox label text, "Forgot your password?" link text, and the href attribute of the forgot password link.

Starting URL: https://login1.nextbasecrm.com/

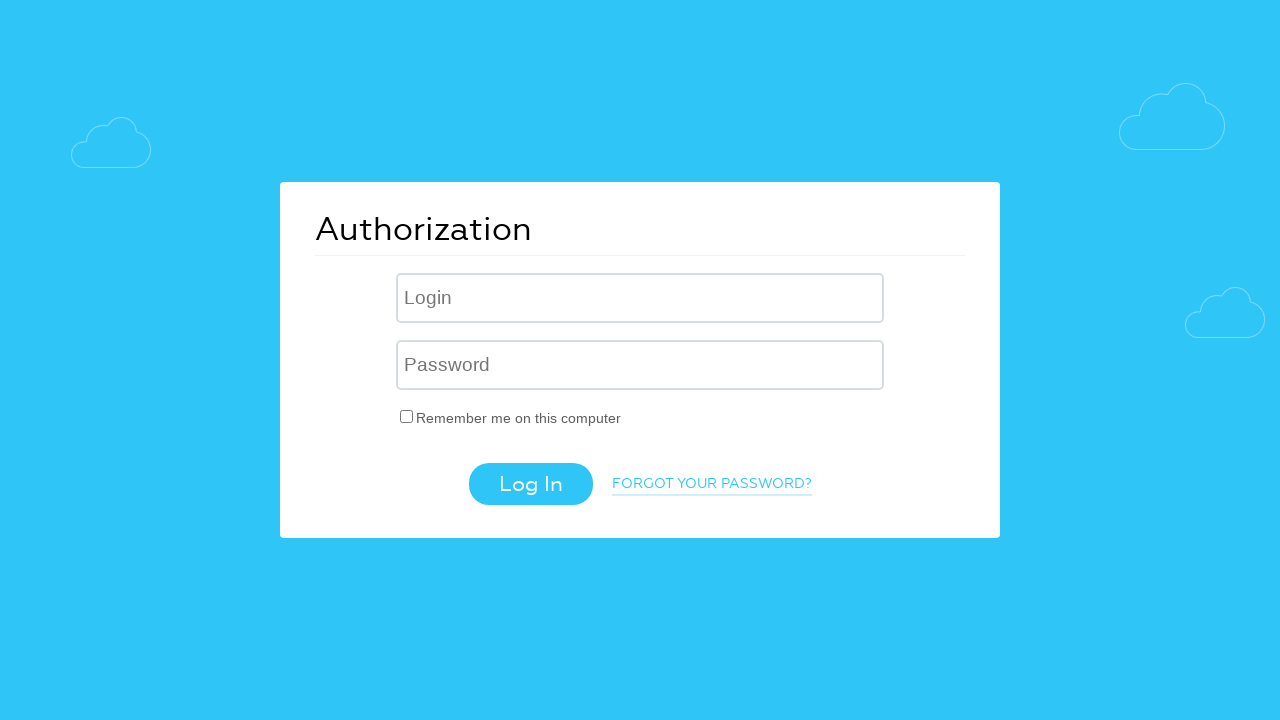

Waited for 'Remember me' checkbox label to load
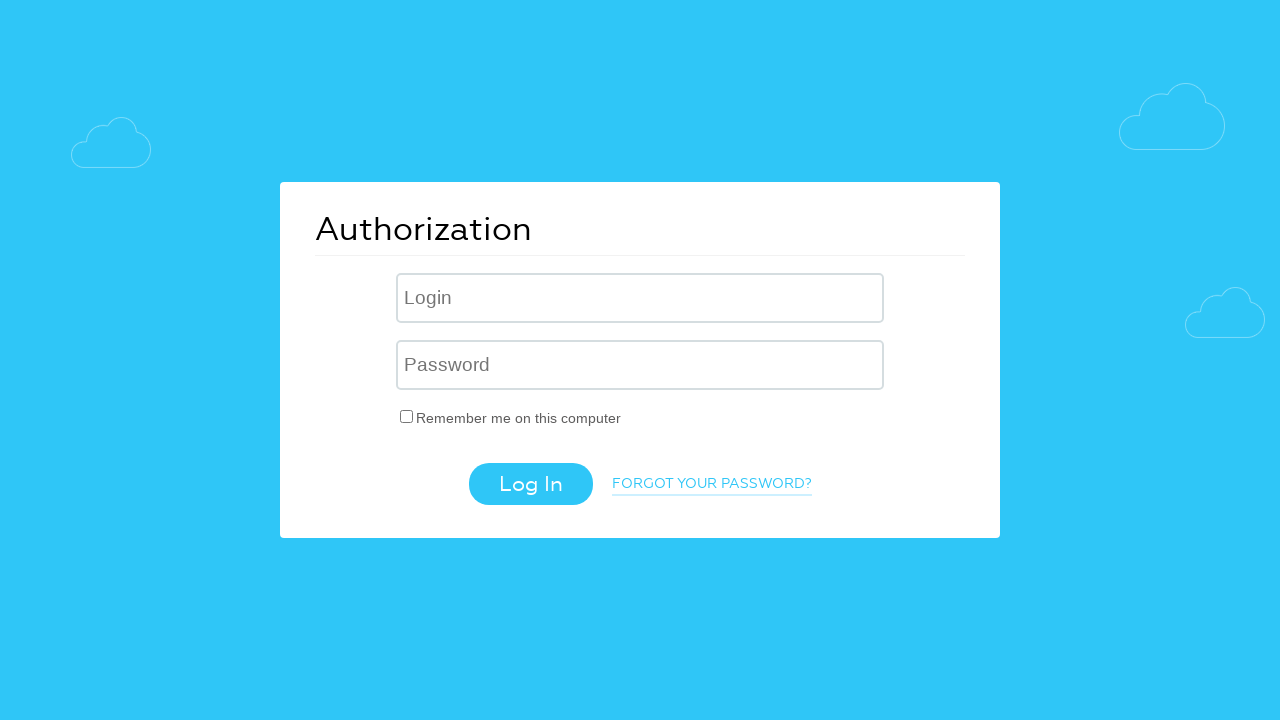

Located 'Remember me' checkbox label element
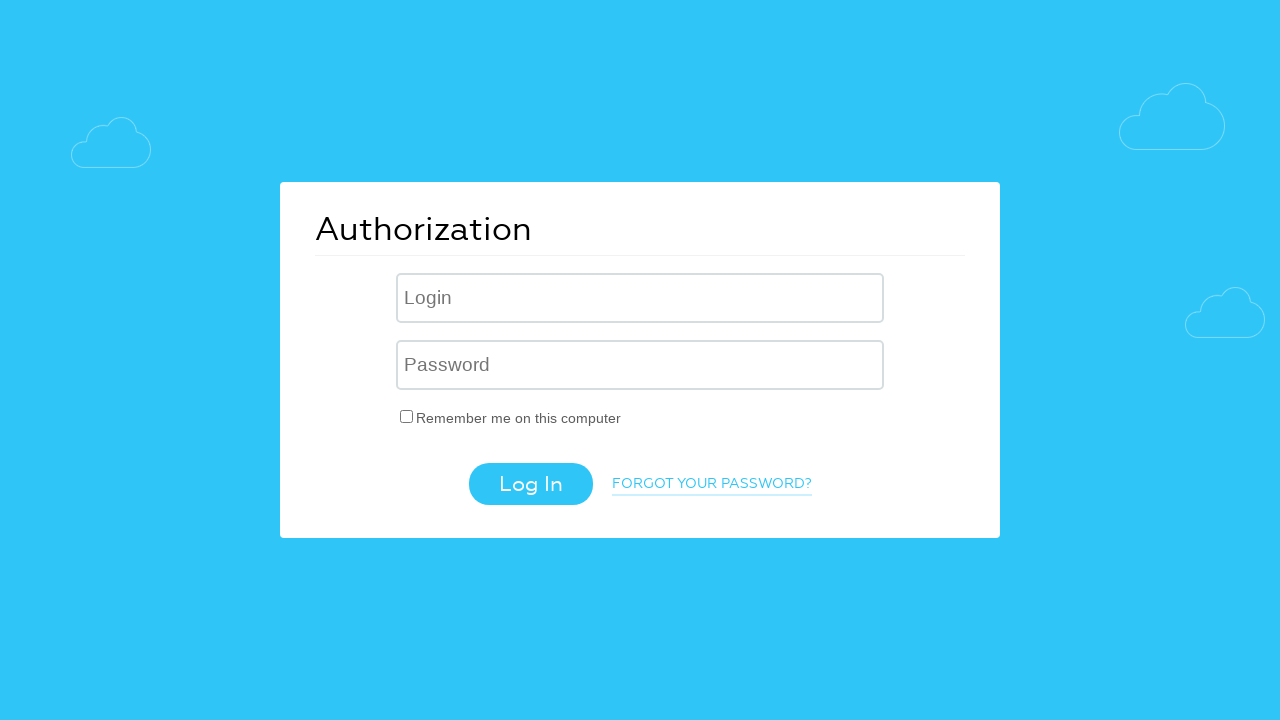

Retrieved 'Remember me' label text: 'Remember me on this computer'
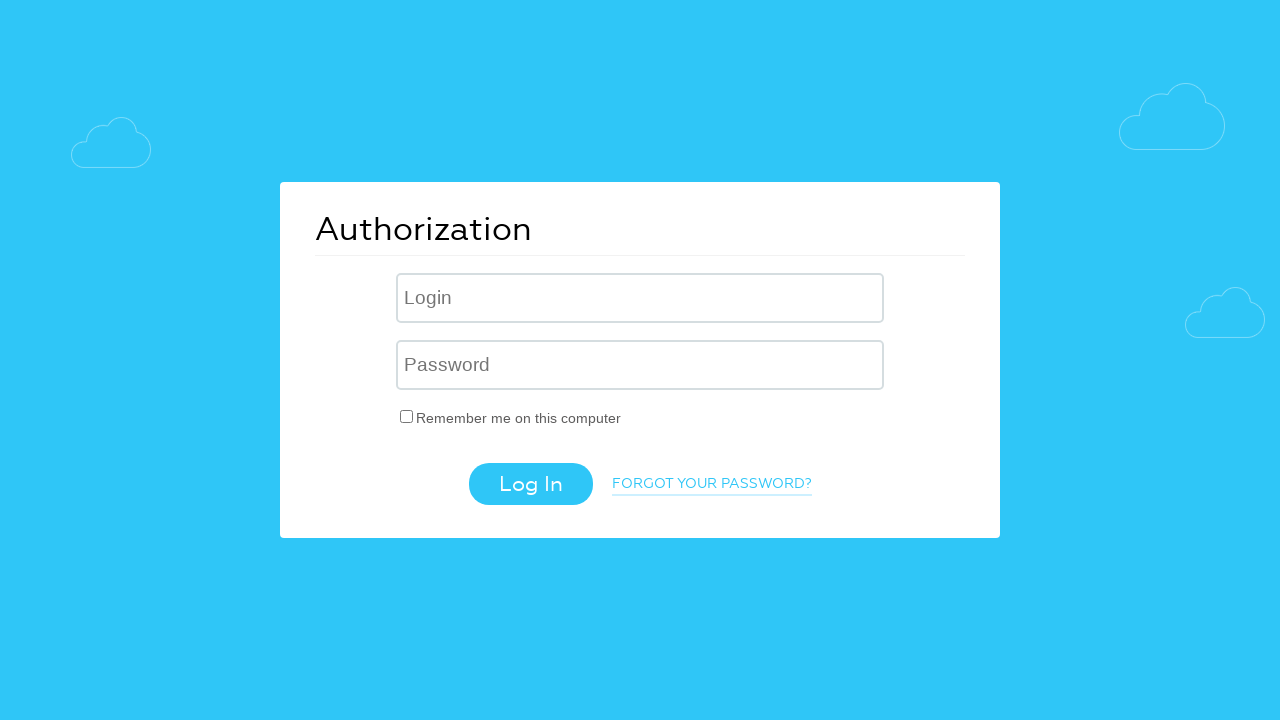

Verified 'Remember me' label text matches expected value
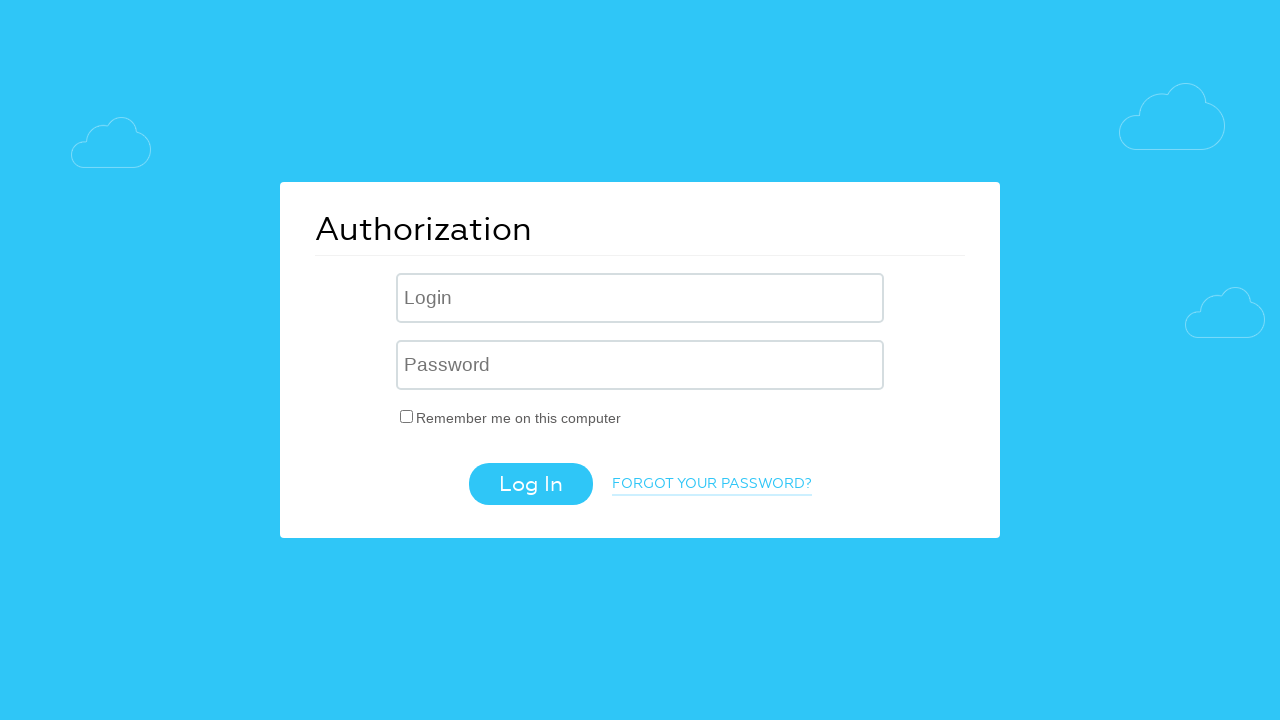

Located 'Forgot your password?' link element
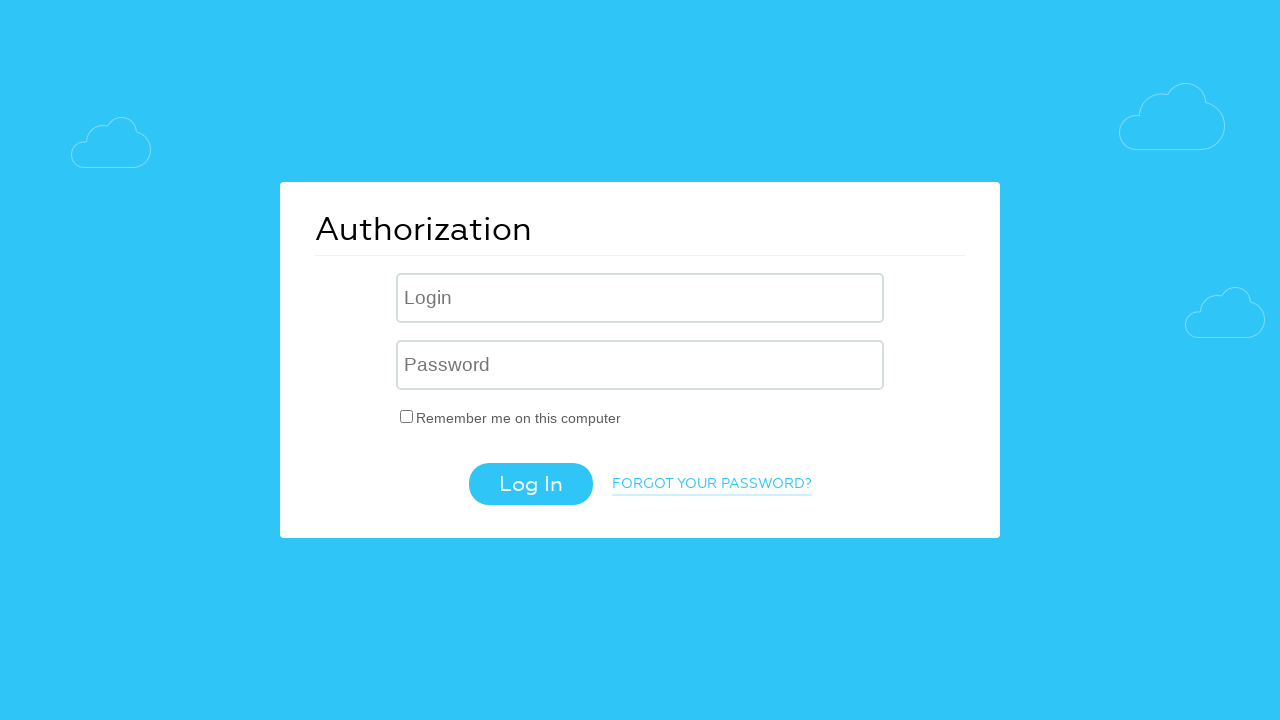

Retrieved 'Forgot your password?' link text: 'Forgot your password?'
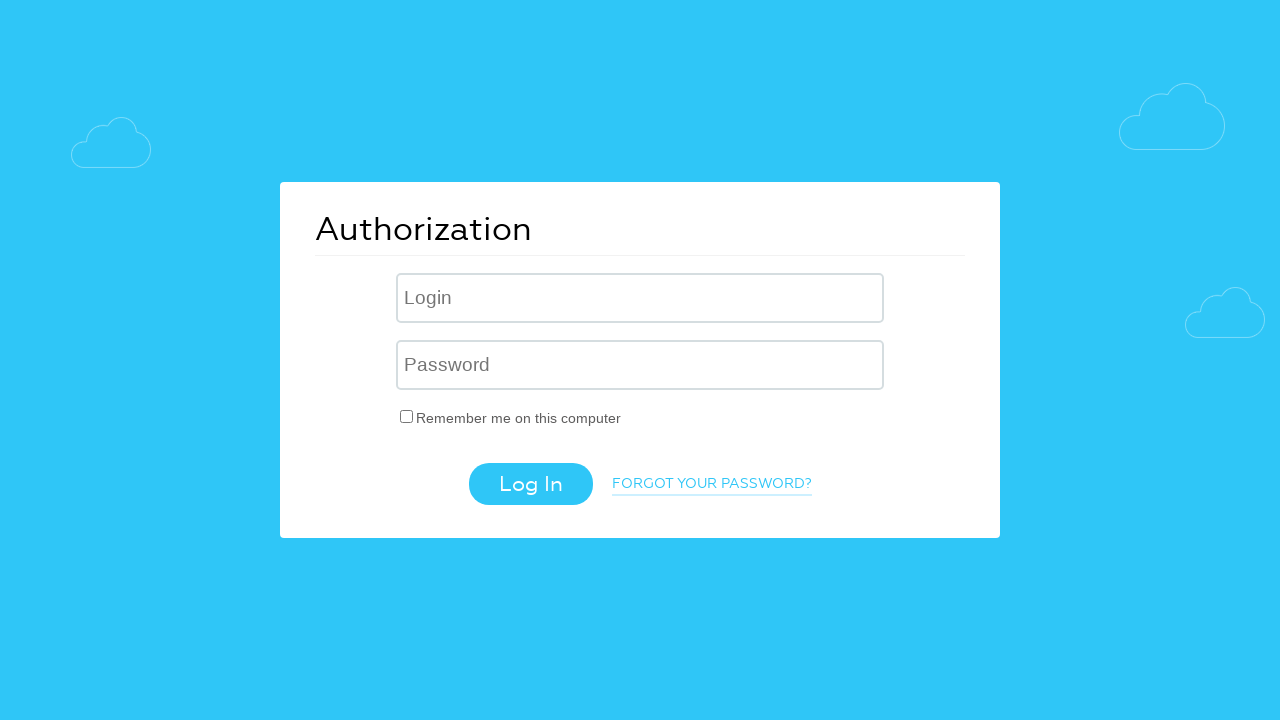

Verified 'Forgot your password?' link text matches expected value
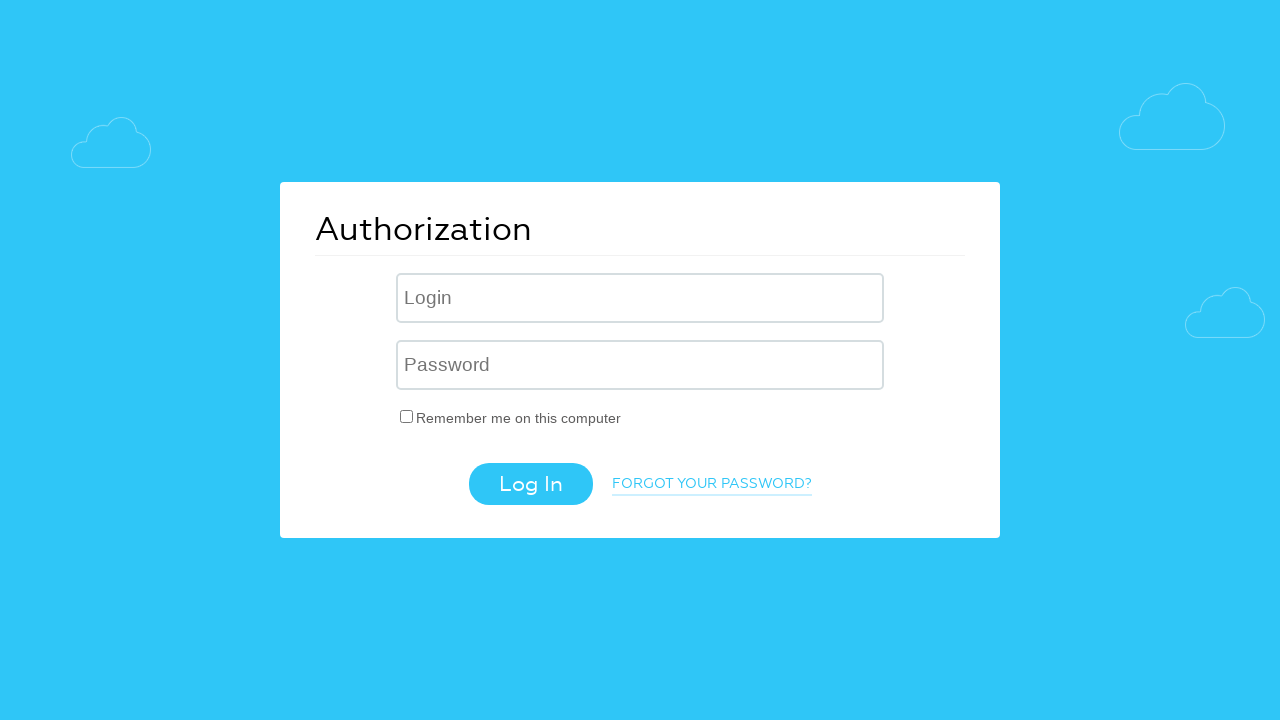

Retrieved 'Forgot password' link href attribute: '/?forgot_password=yes'
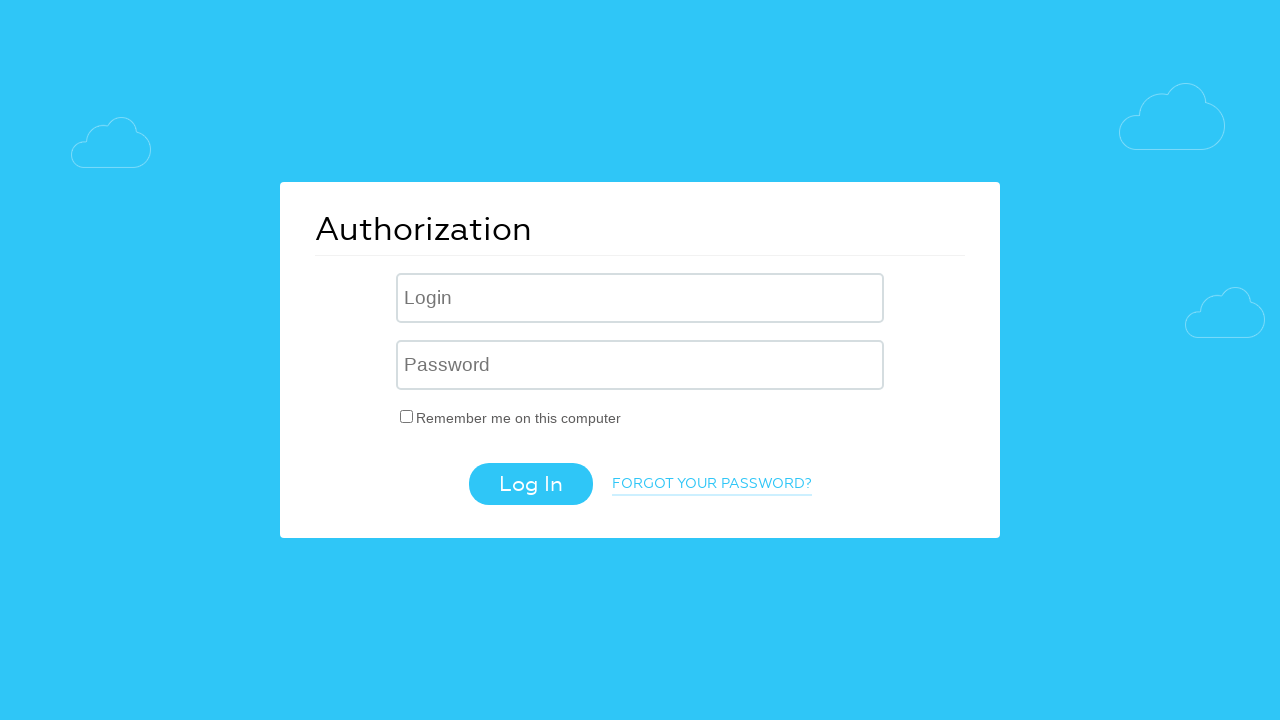

Verified 'Forgot password' link href contains expected parameter 'forgot_password=yes'
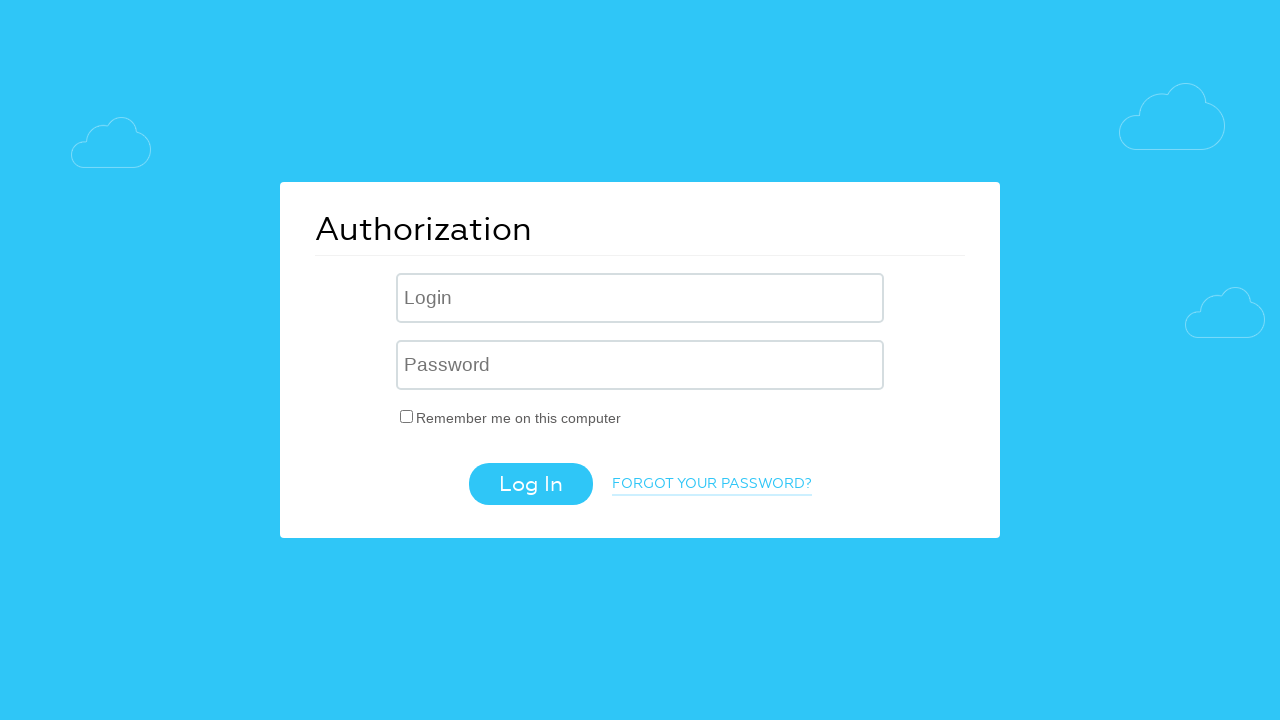

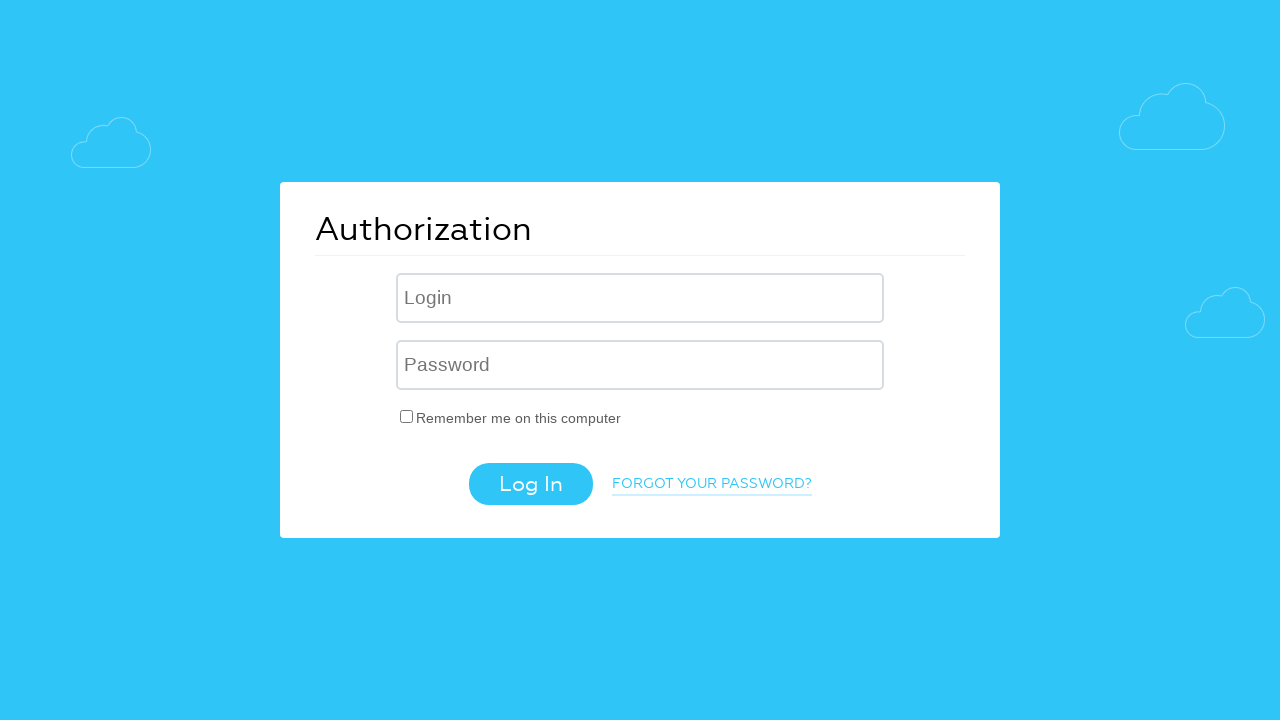